Tests that edits are cancelled when pressing Escape key

Starting URL: https://demo.playwright.dev/todomvc

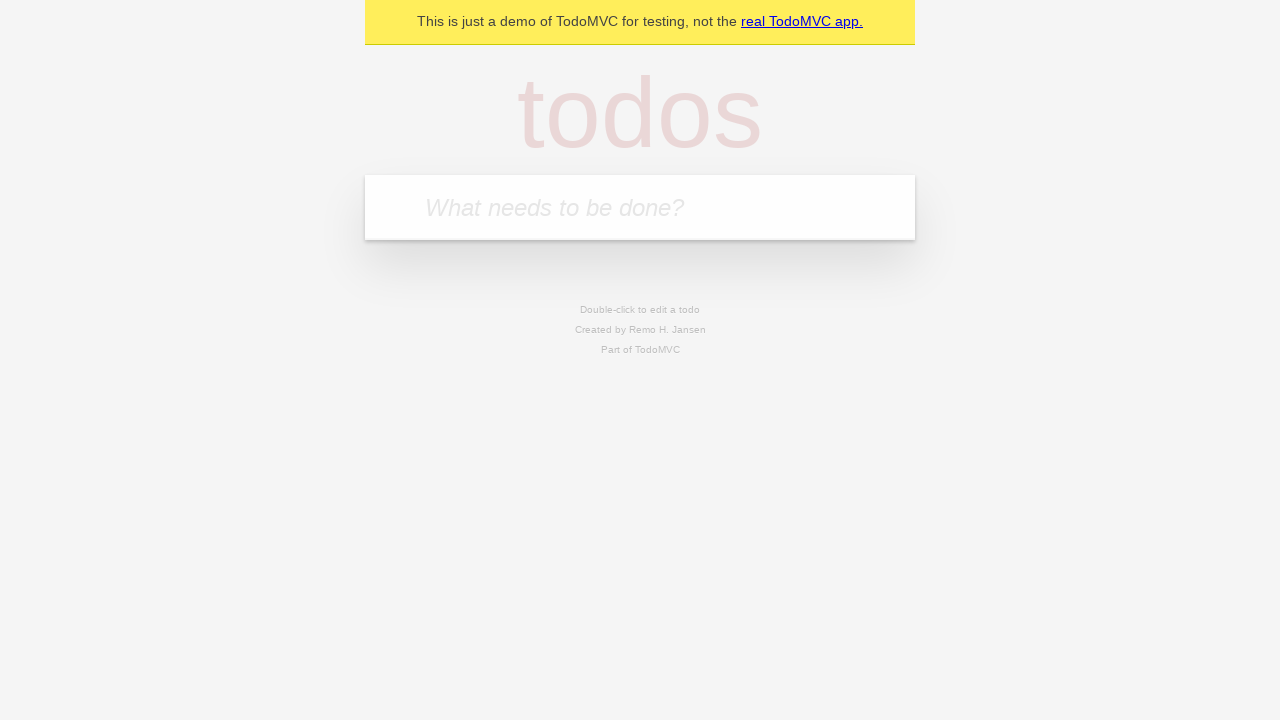

Filled todo input with 'buy some cheese' on internal:attr=[placeholder="What needs to be done?"i]
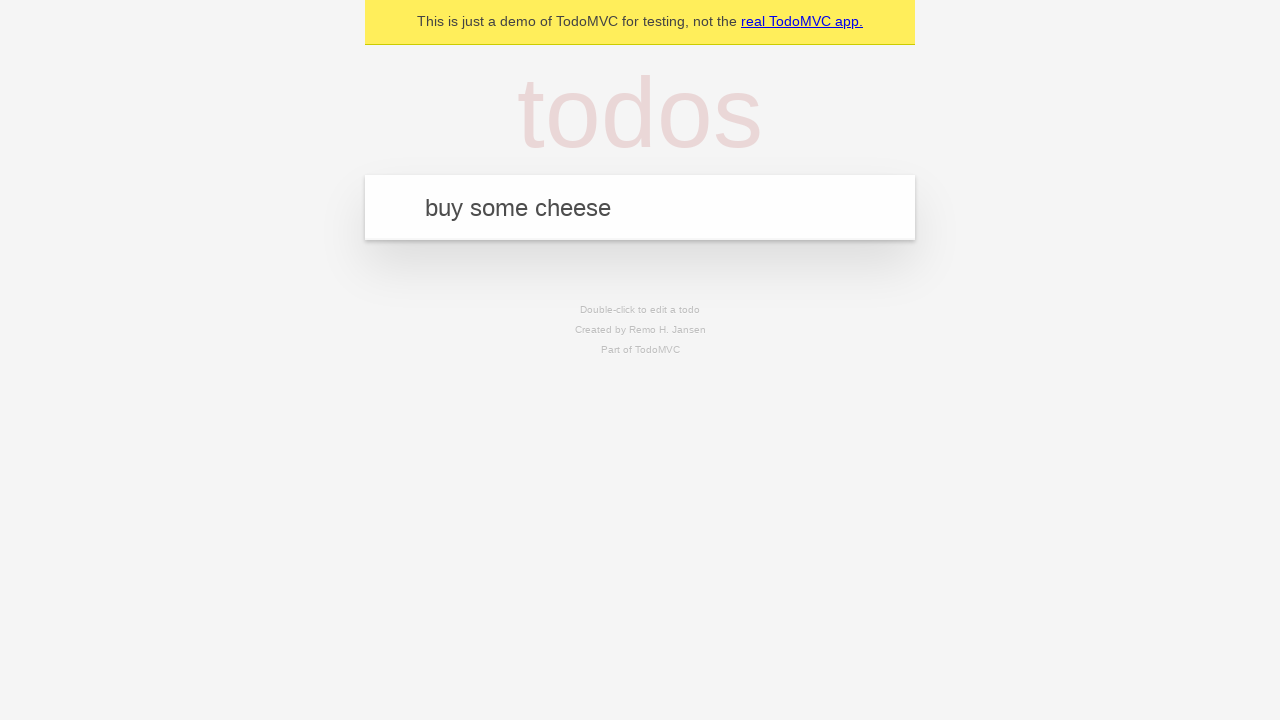

Pressed Enter to create first todo on internal:attr=[placeholder="What needs to be done?"i]
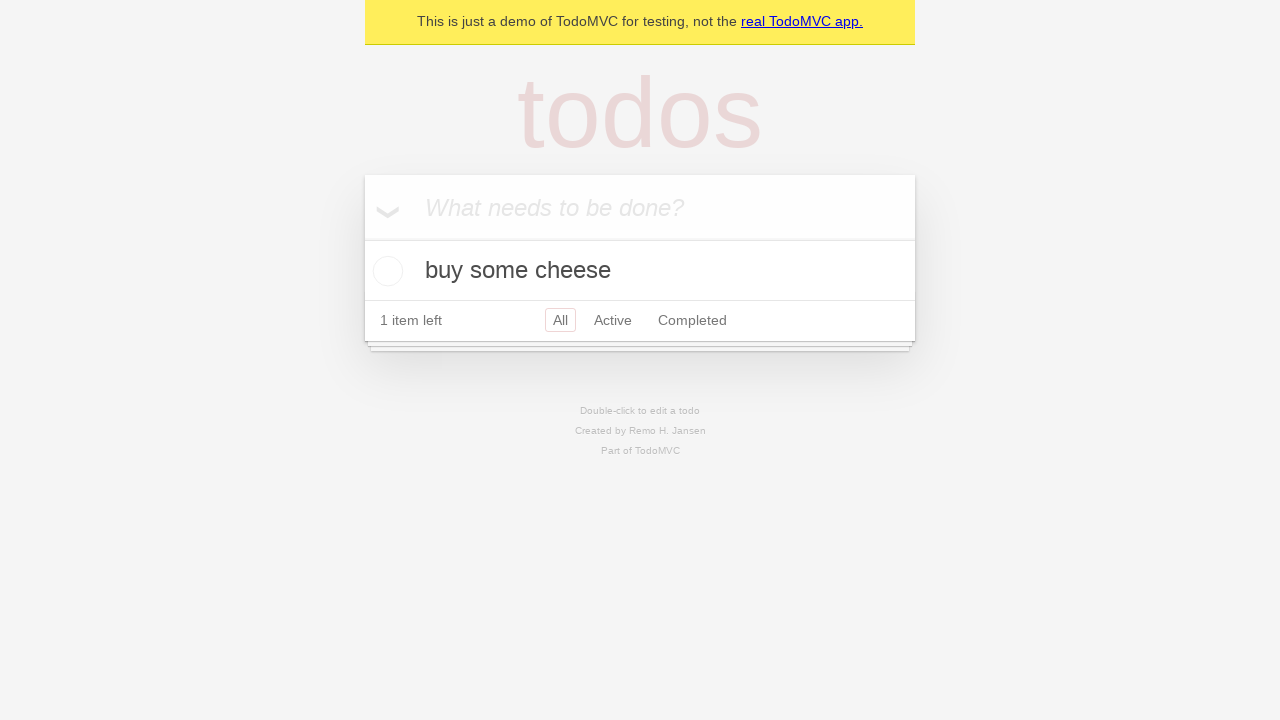

Filled todo input with 'feed the cat' on internal:attr=[placeholder="What needs to be done?"i]
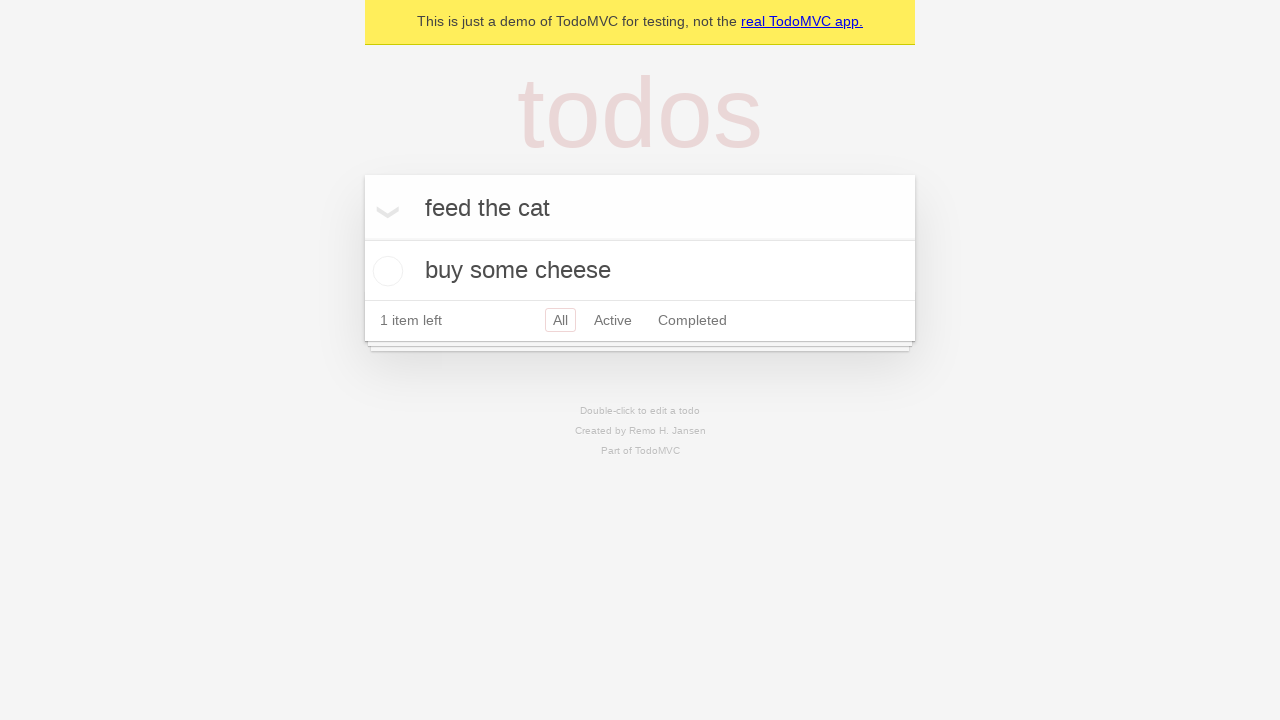

Pressed Enter to create second todo on internal:attr=[placeholder="What needs to be done?"i]
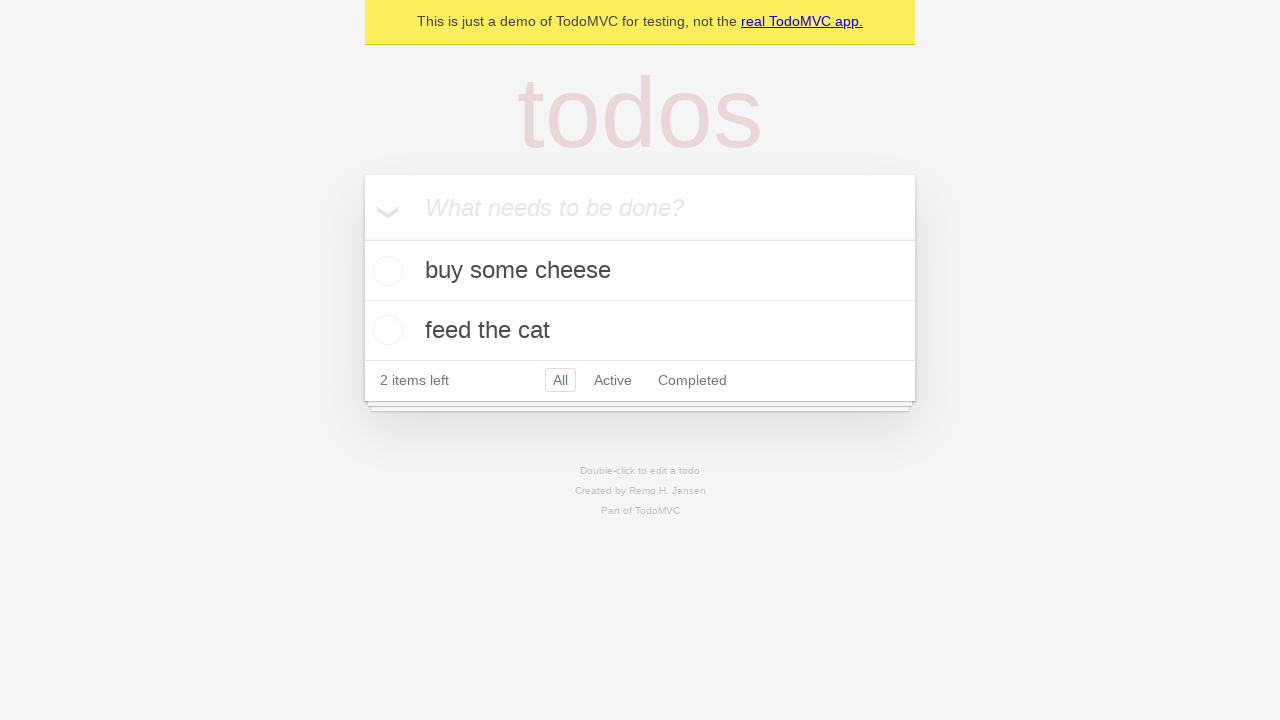

Filled todo input with 'book a doctors appointment' on internal:attr=[placeholder="What needs to be done?"i]
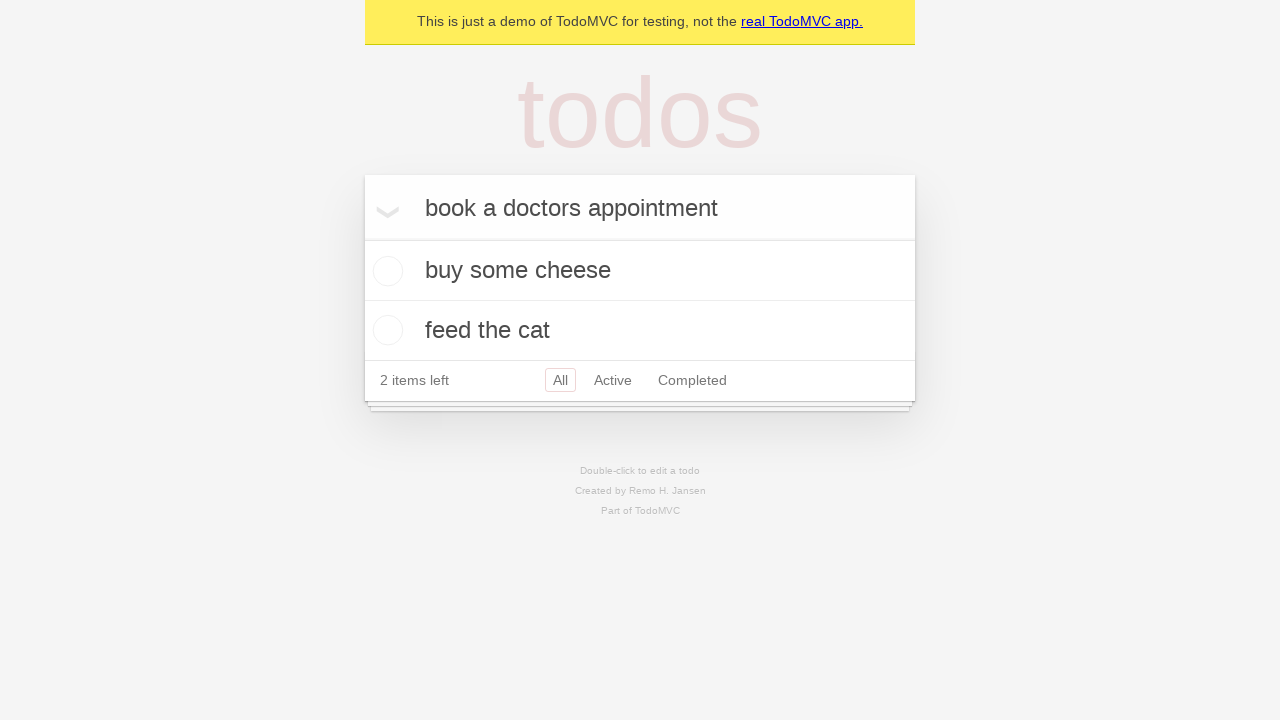

Pressed Enter to create third todo on internal:attr=[placeholder="What needs to be done?"i]
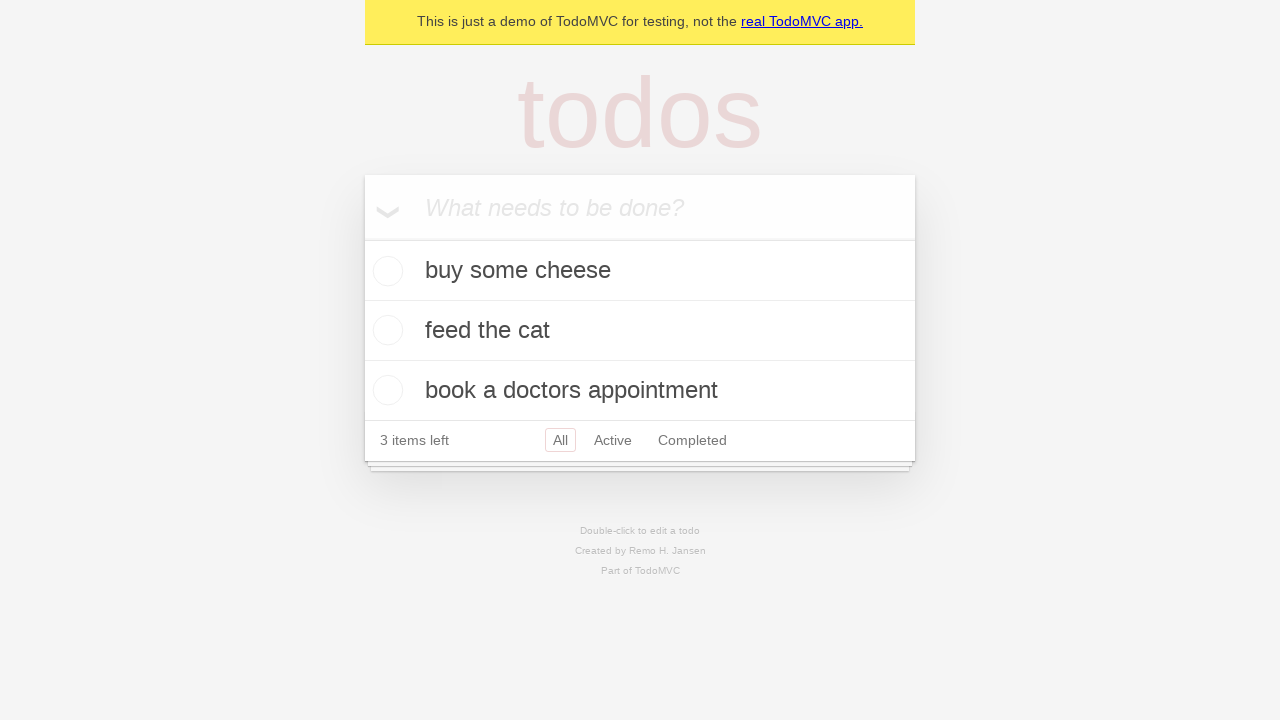

Double-clicked second todo item to enter edit mode at (640, 331) on internal:testid=[data-testid="todo-item"s] >> nth=1
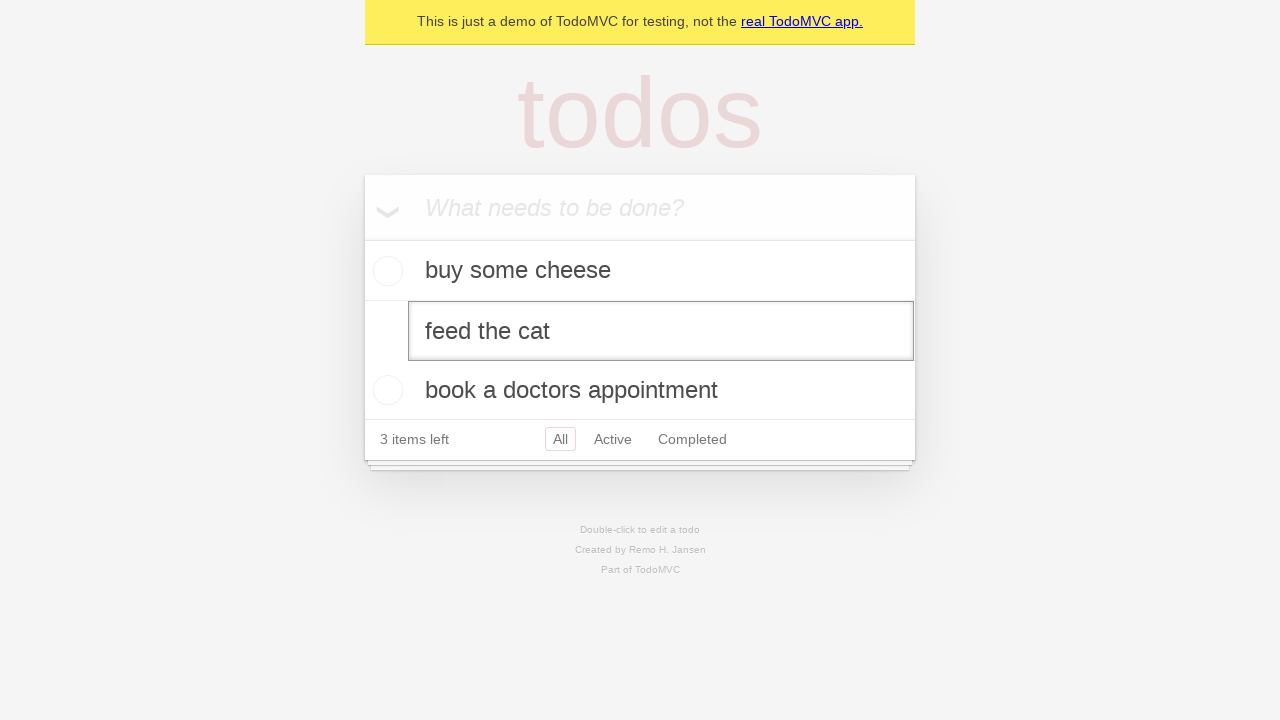

Filled edit field with 'buy some sausages' on internal:testid=[data-testid="todo-item"s] >> nth=1 >> internal:role=textbox[nam
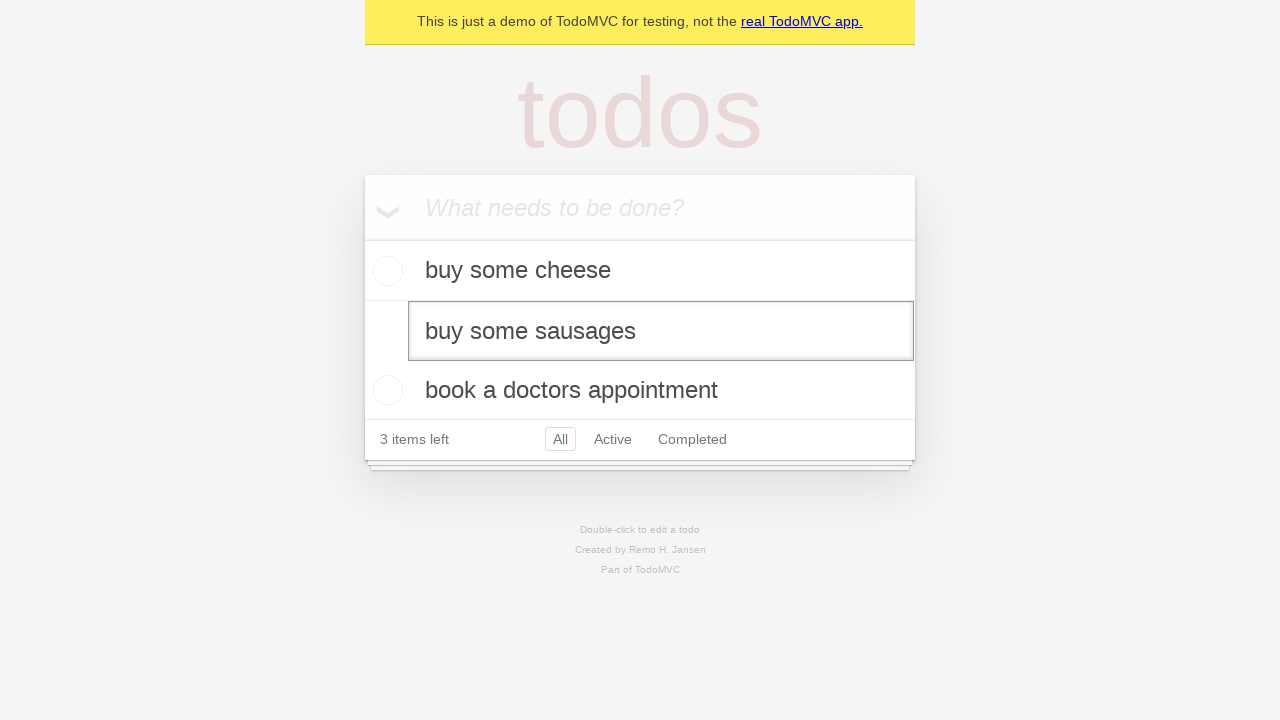

Pressed Escape to cancel edits on internal:testid=[data-testid="todo-item"s] >> nth=1 >> internal:role=textbox[nam
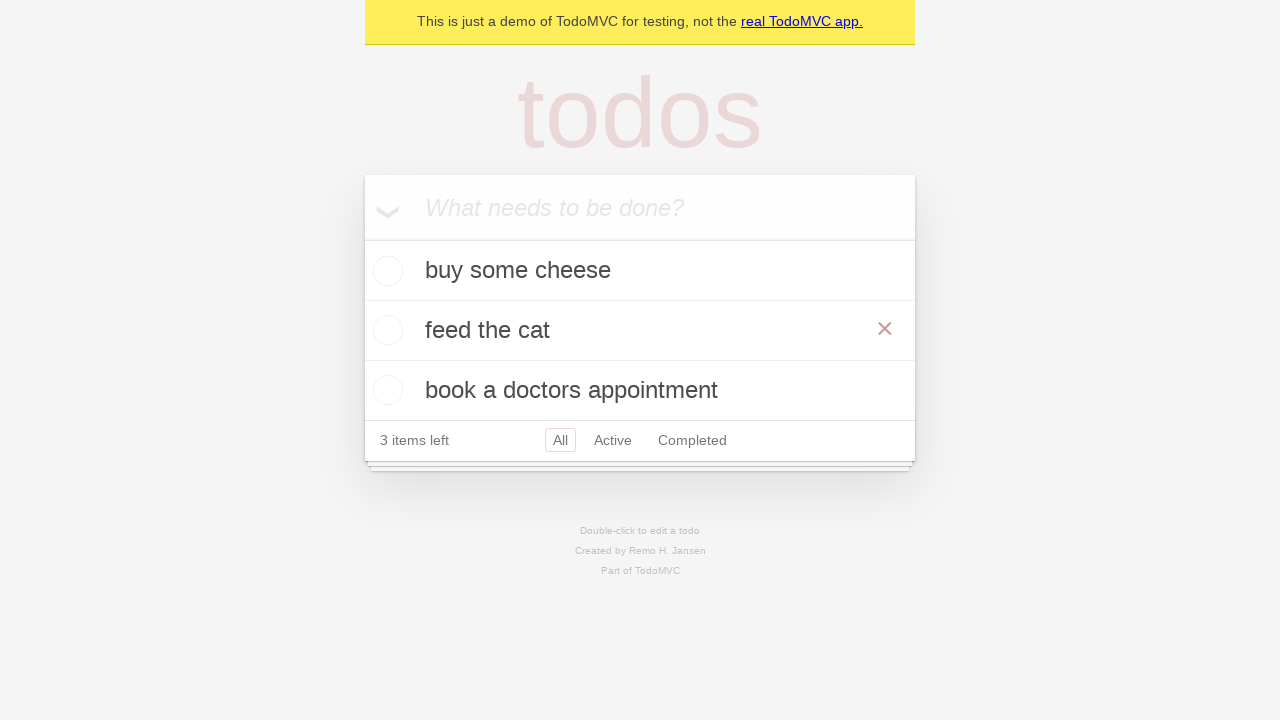

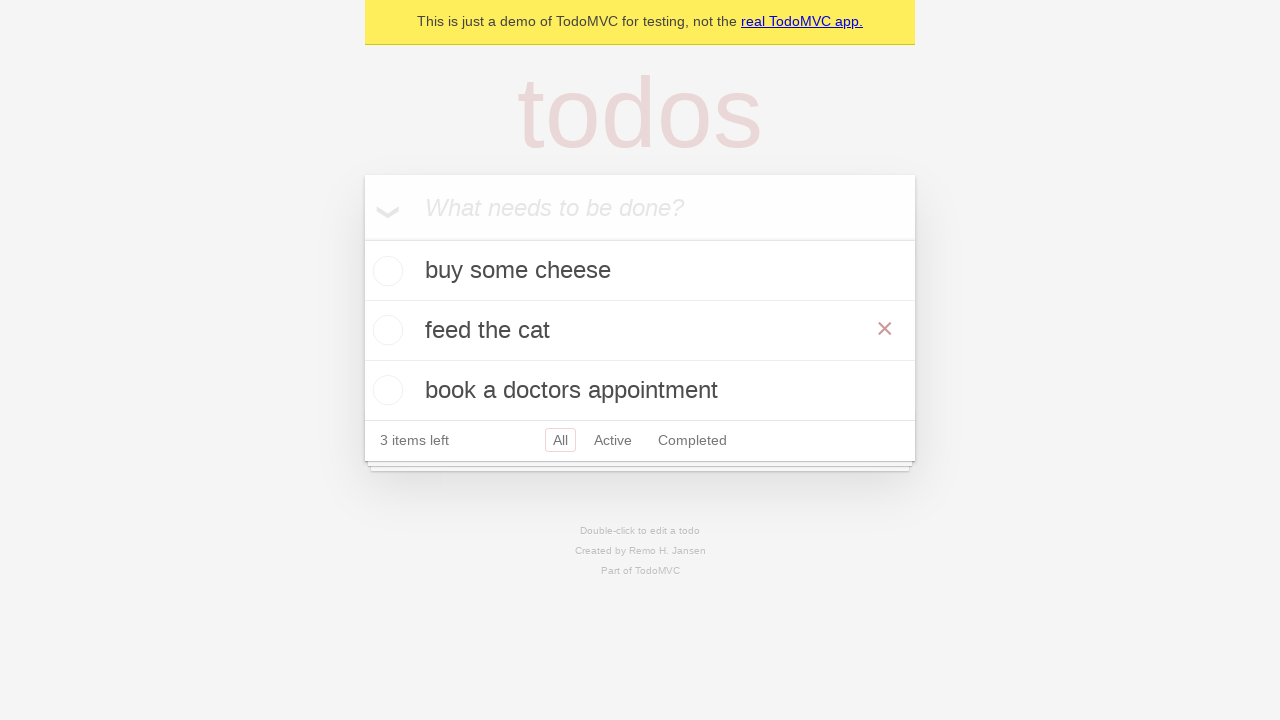